Tests the contact form functionality by navigating to the Contact Us page, filling in name, email, and message fields, then submitting the form.

Starting URL: https://shopdemo-alex-hot.koyeb.app/

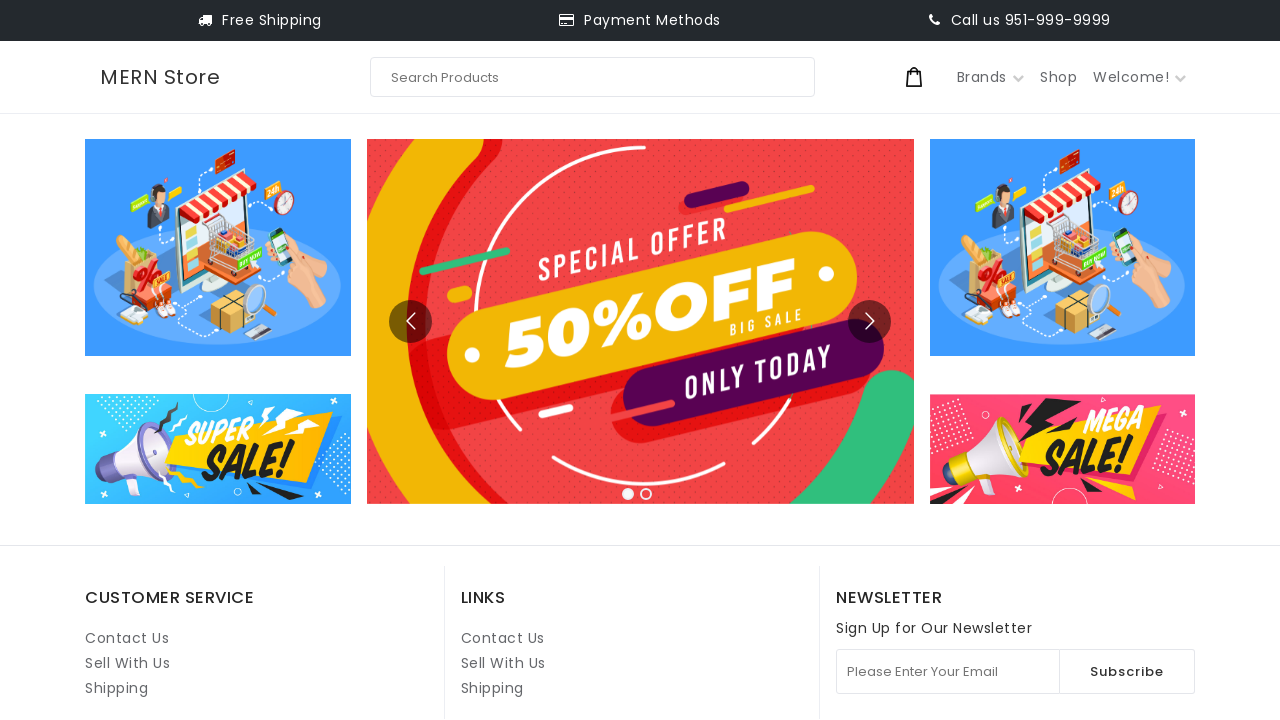

Clicked on Contact Us link at (503, 638) on internal:role=link[name="Contact Us"i] >> nth=1
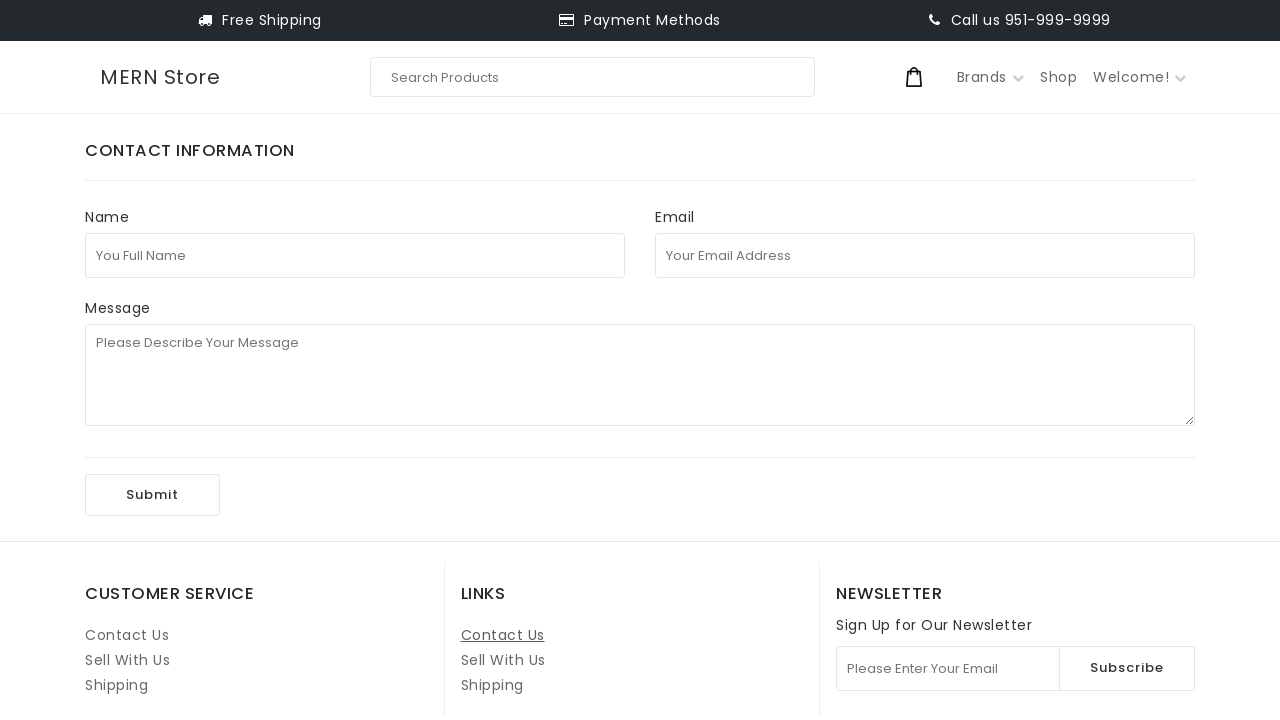

Clicked on full name field at (355, 255) on internal:attr=[placeholder="You Full Name"i]
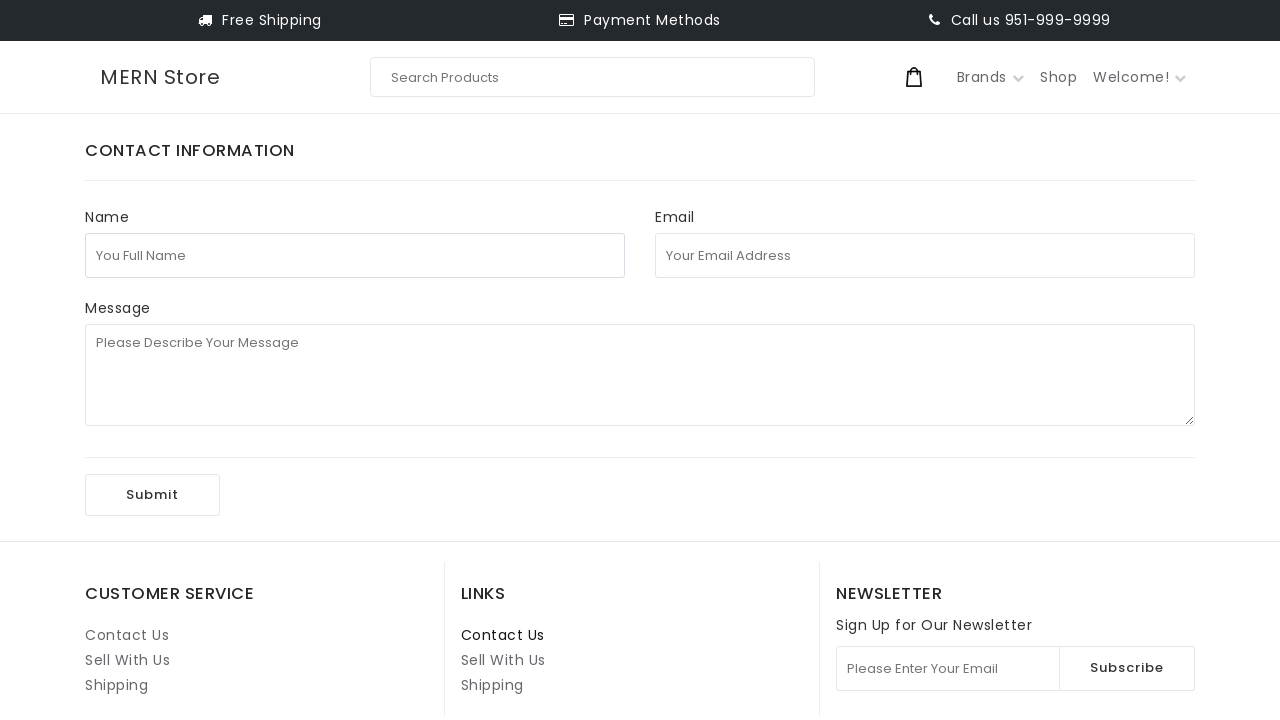

Filled full name field with 'test123' on internal:attr=[placeholder="You Full Name"i]
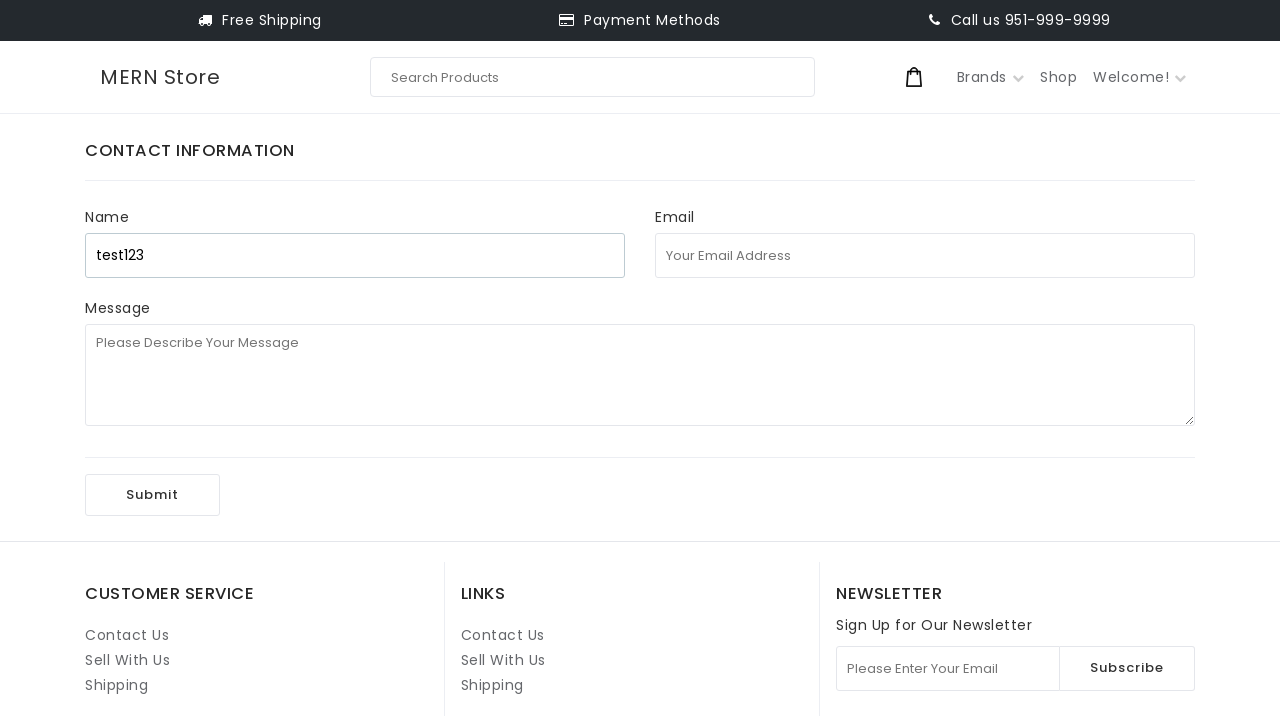

Clicked on email address field at (925, 255) on internal:attr=[placeholder="Your Email Address"i]
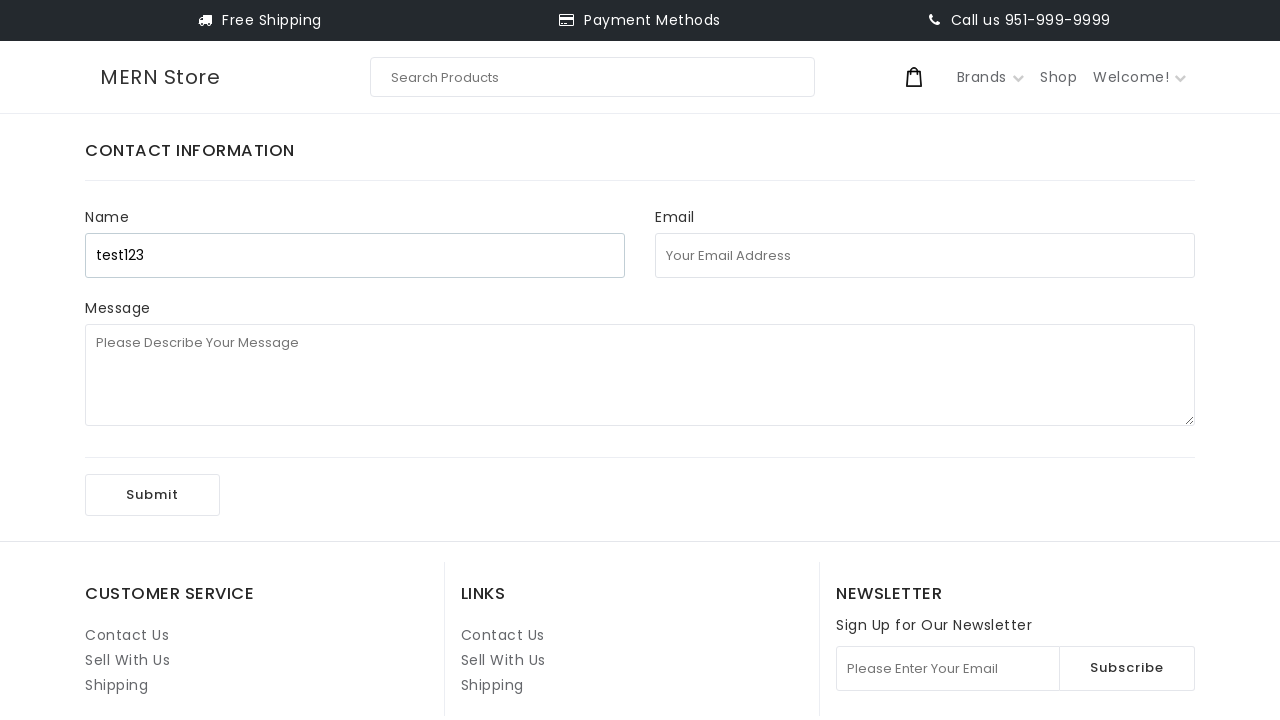

Filled email address field with 'contacttest847@example.com' on internal:attr=[placeholder="Your Email Address"i]
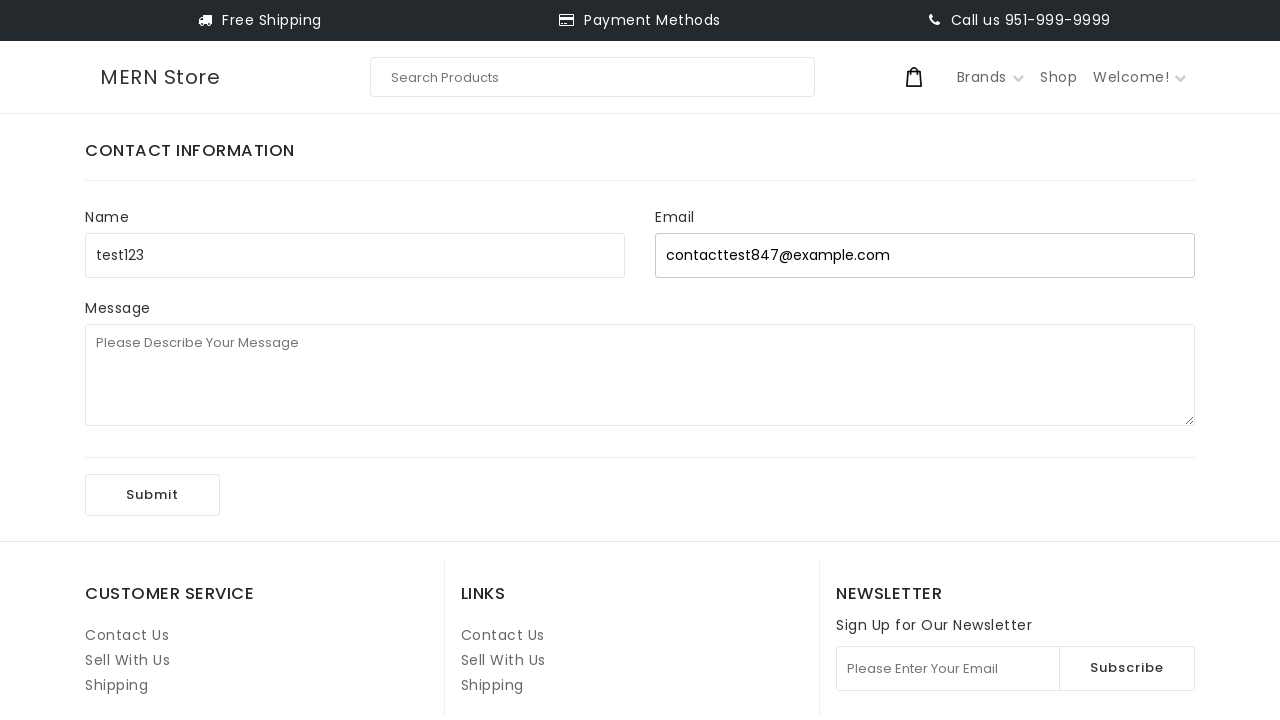

Clicked on message field at (640, 375) on internal:attr=[placeholder="Please Describe Your Message"i]
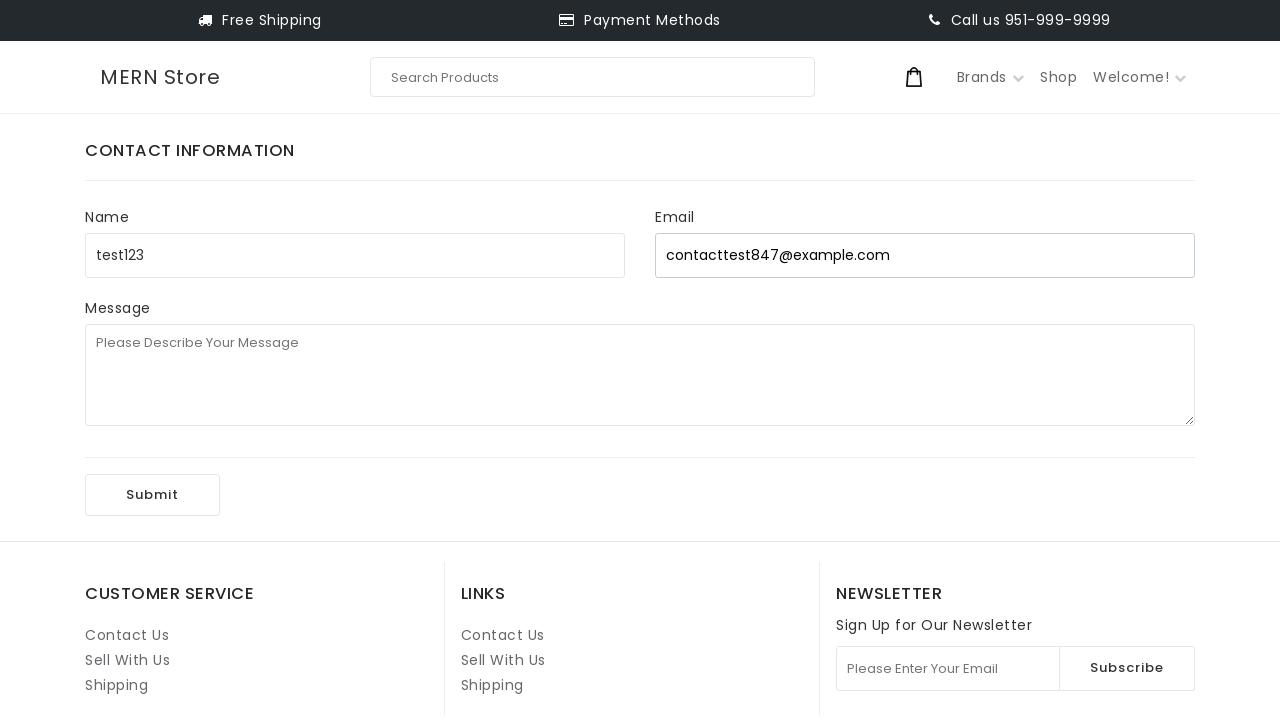

Filled message field with '1st playwright test' on internal:attr=[placeholder="Please Describe Your Message"i]
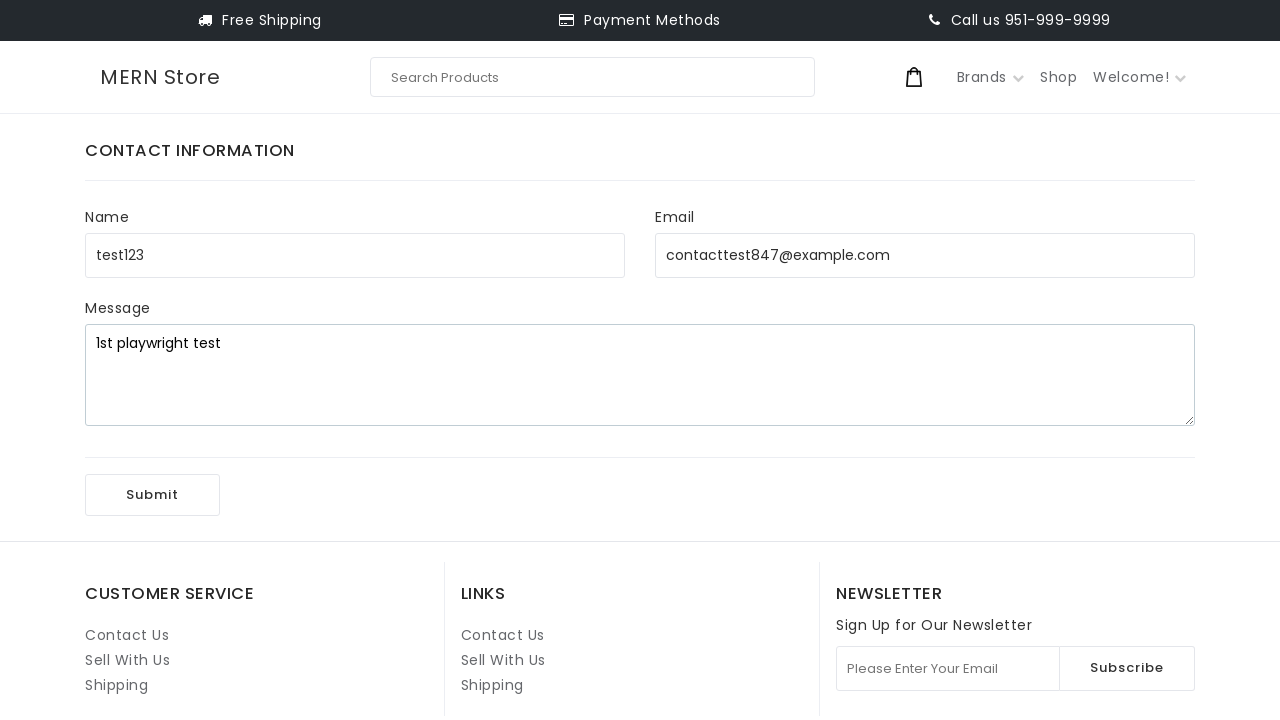

Clicked Submit button to send contact form at (152, 495) on internal:role=button[name="Submit"i]
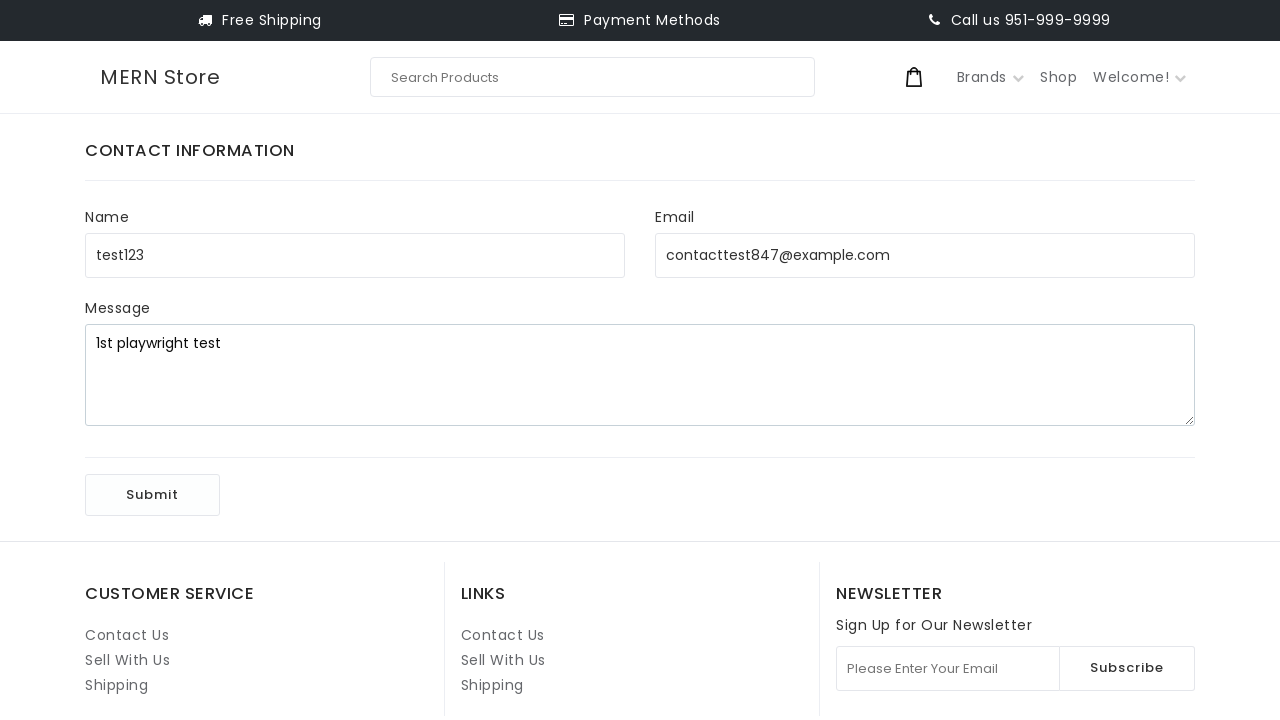

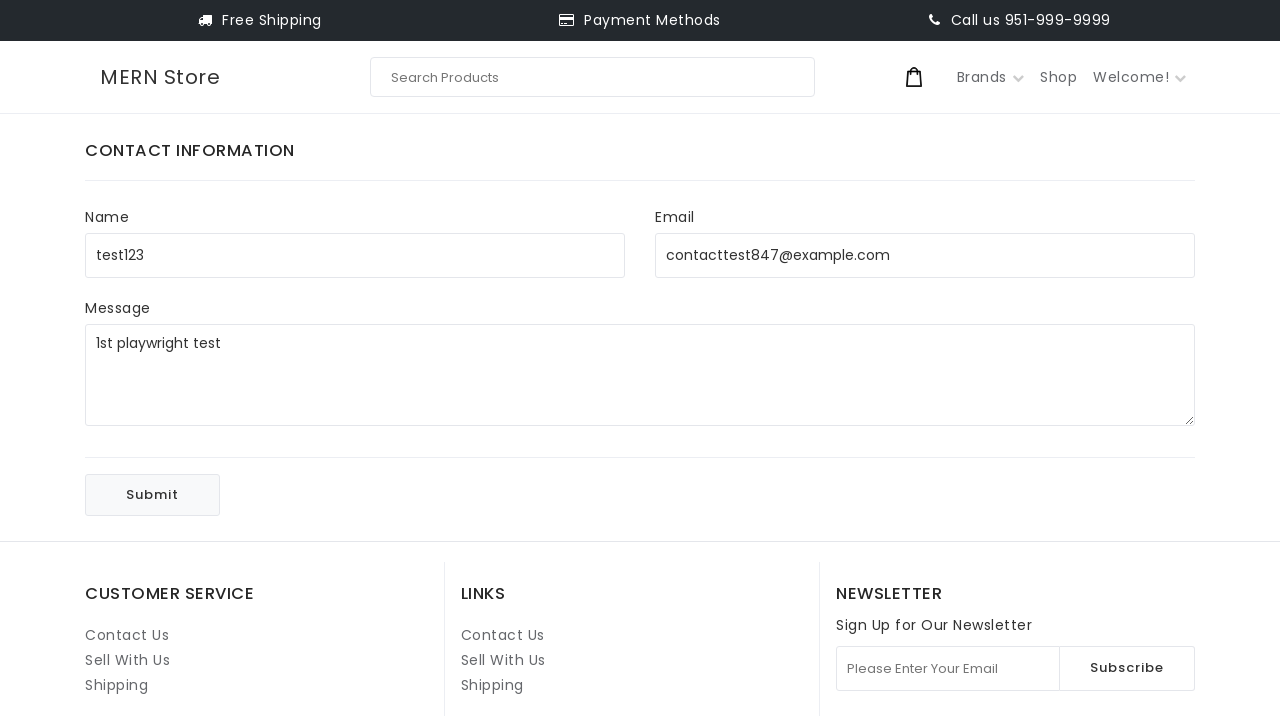